Tests double-click functionality by entering text in a field and double-clicking a button to copy it

Starting URL: https://www.w3schools.com/tags/tryit.asp?filename=tryhtml5_ev_ondblclick3

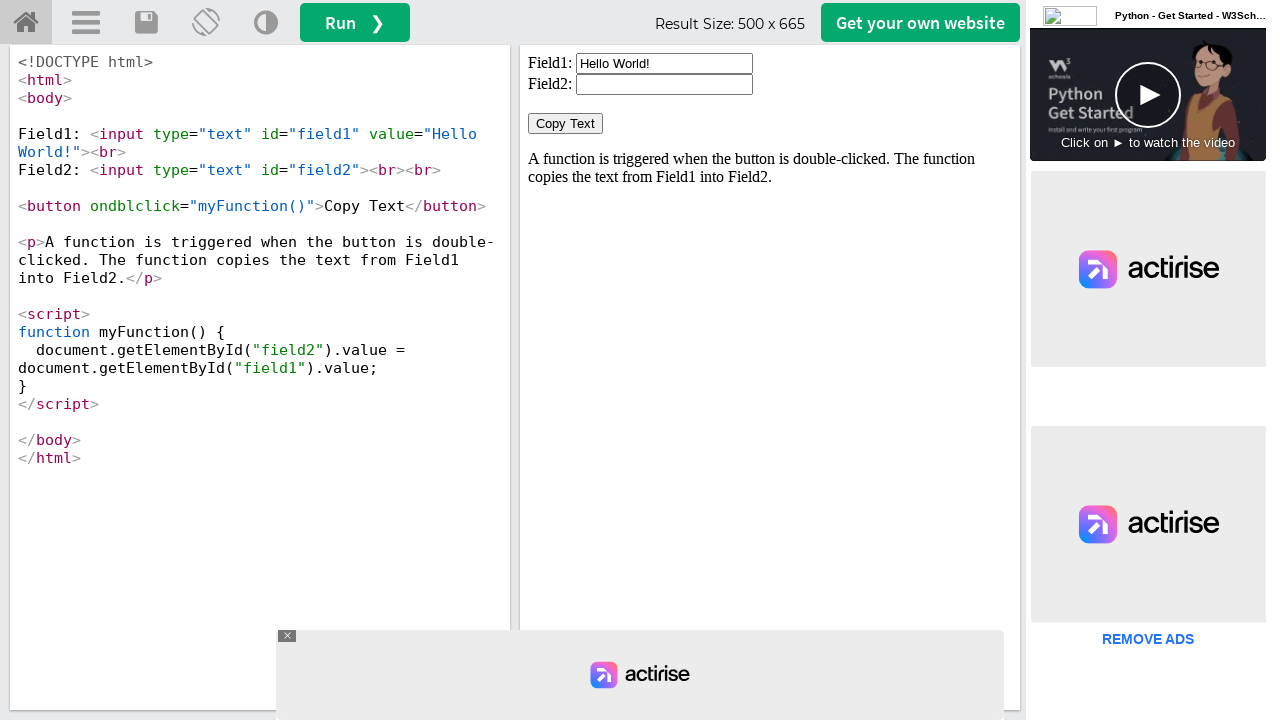

Located iframe with id 'iframeResult'
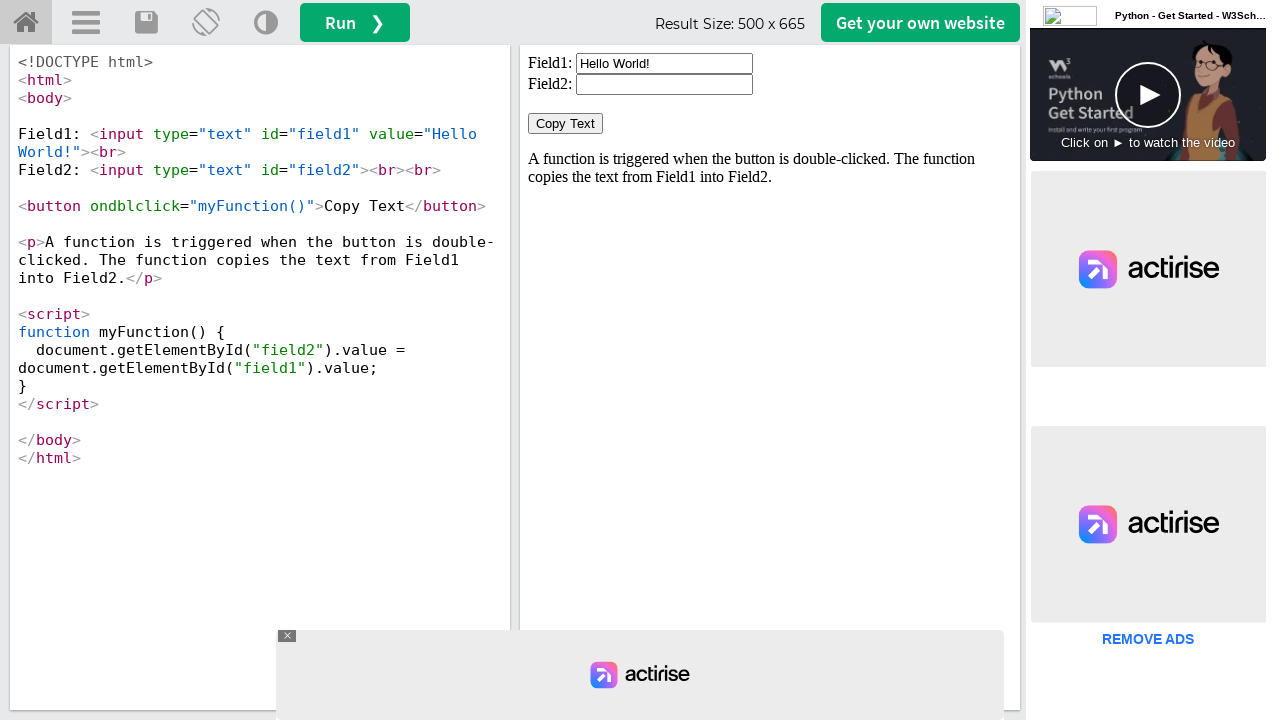

Cleared the first text field on iframe#iframeResult >> internal:control=enter-frame >> xpath=//input[@id='field1
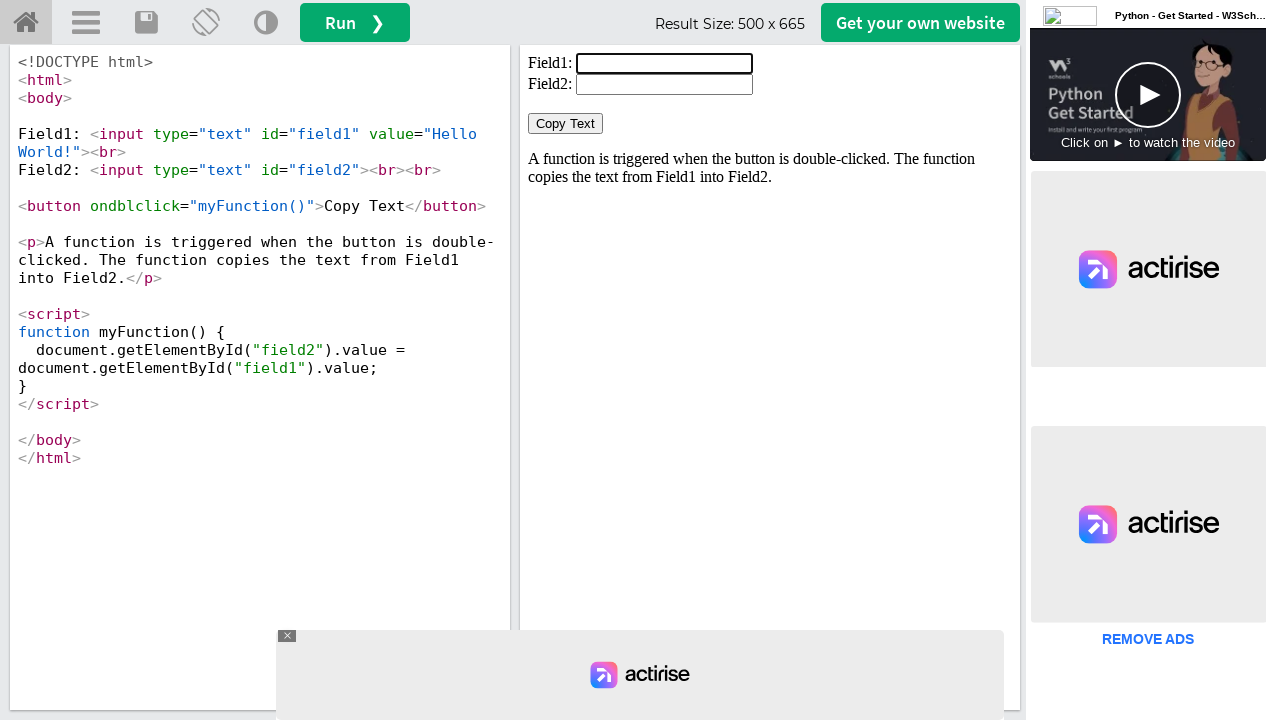

Filled first text field with 'Hey There!' on iframe#iframeResult >> internal:control=enter-frame >> xpath=//input[@id='field1
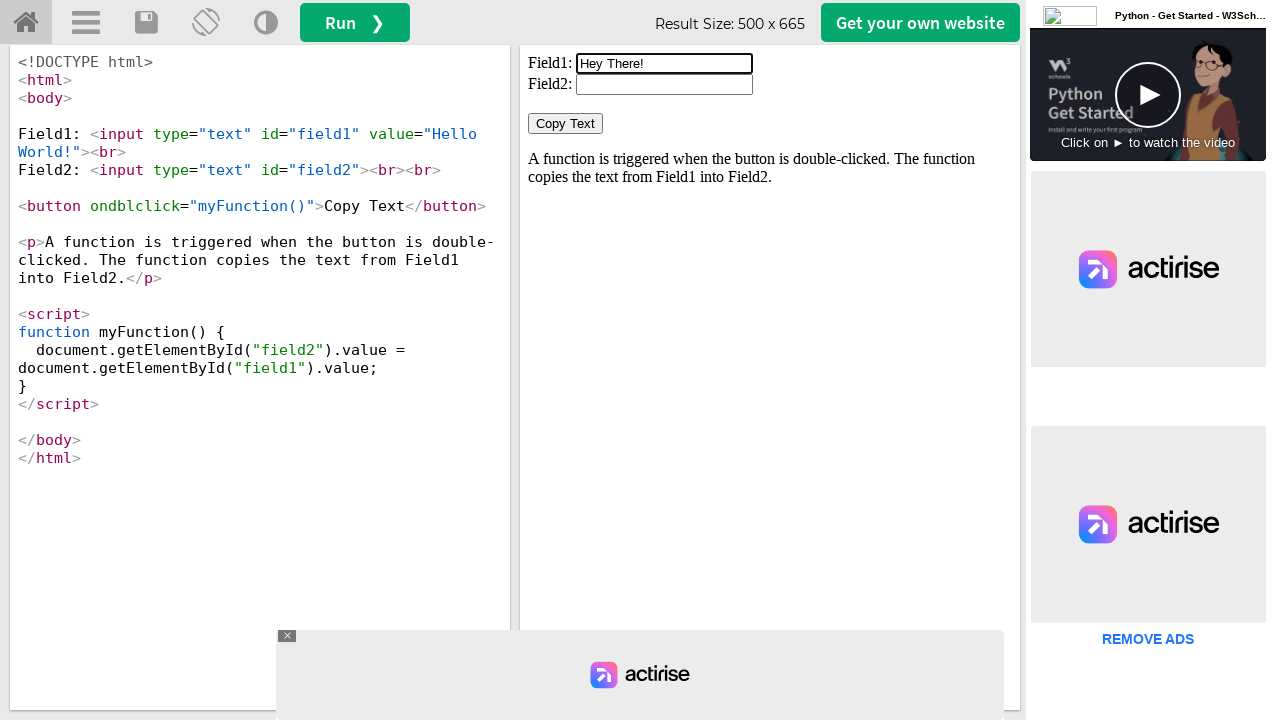

Double-clicked the 'Copy Text' button at (566, 124) on iframe#iframeResult >> internal:control=enter-frame >> xpath=//button[normalize-
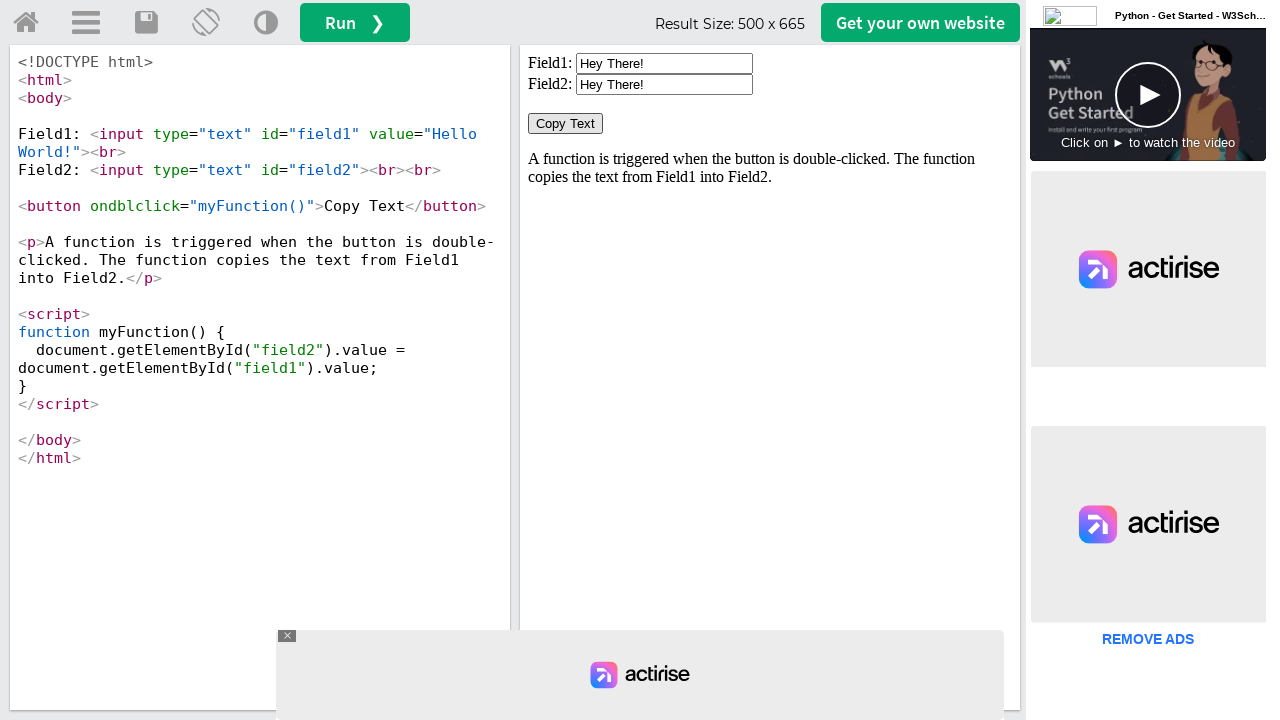

Retrieved value from second text field: 'Hey There!'
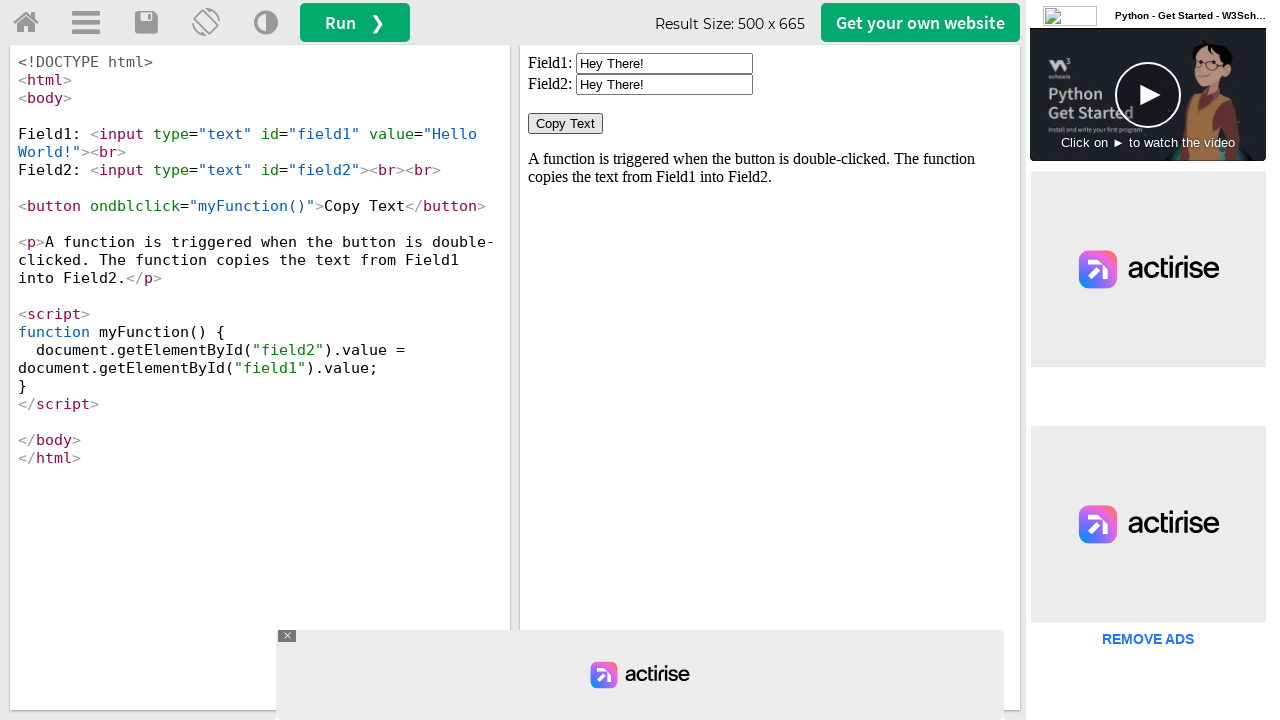

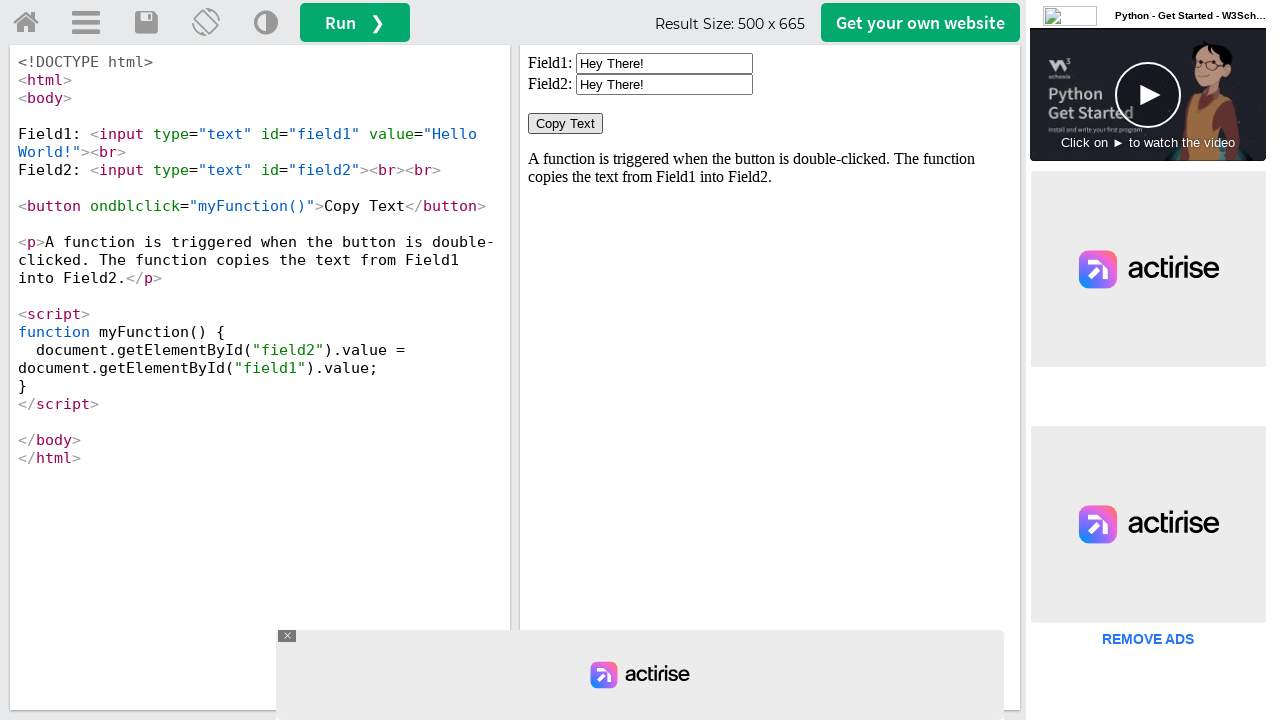